Navigates to a mortgage calculator and selects a month from a dropdown menu

Starting URL: http://www.calculator.net/

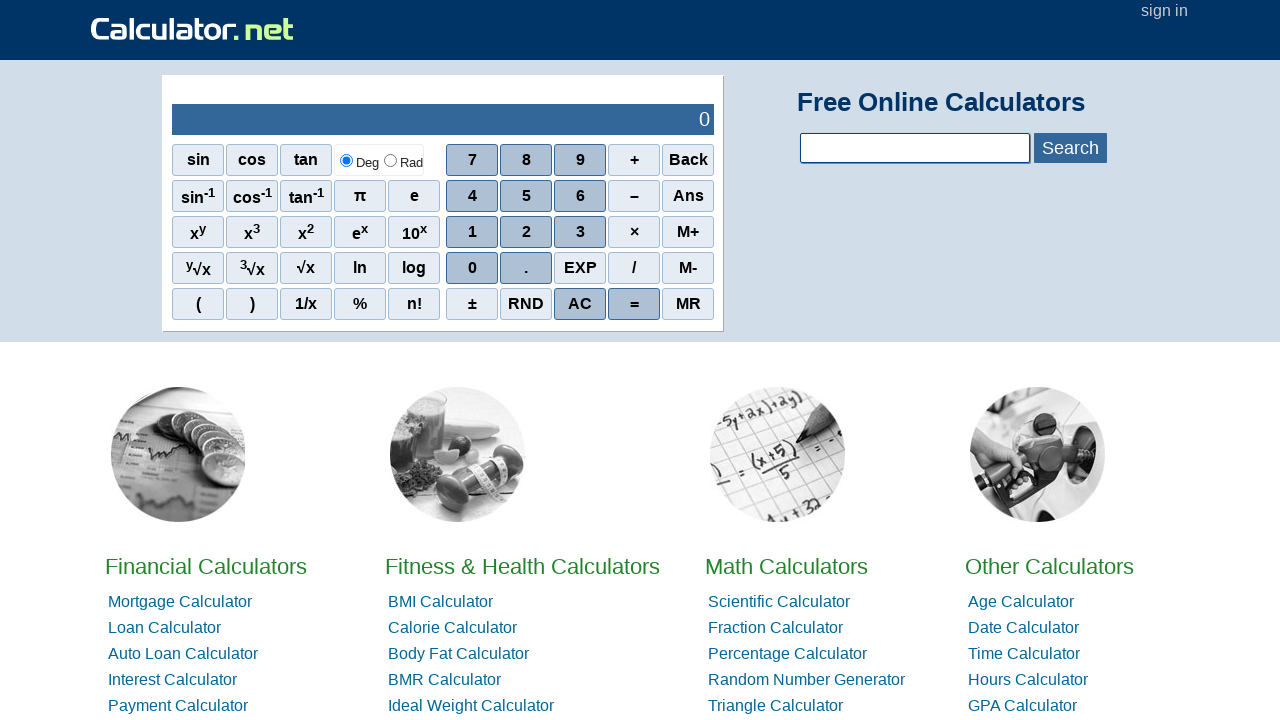

Clicked on the mortgage calculator link at (180, 602) on xpath=//*[@id='hl1']/li[1]/a
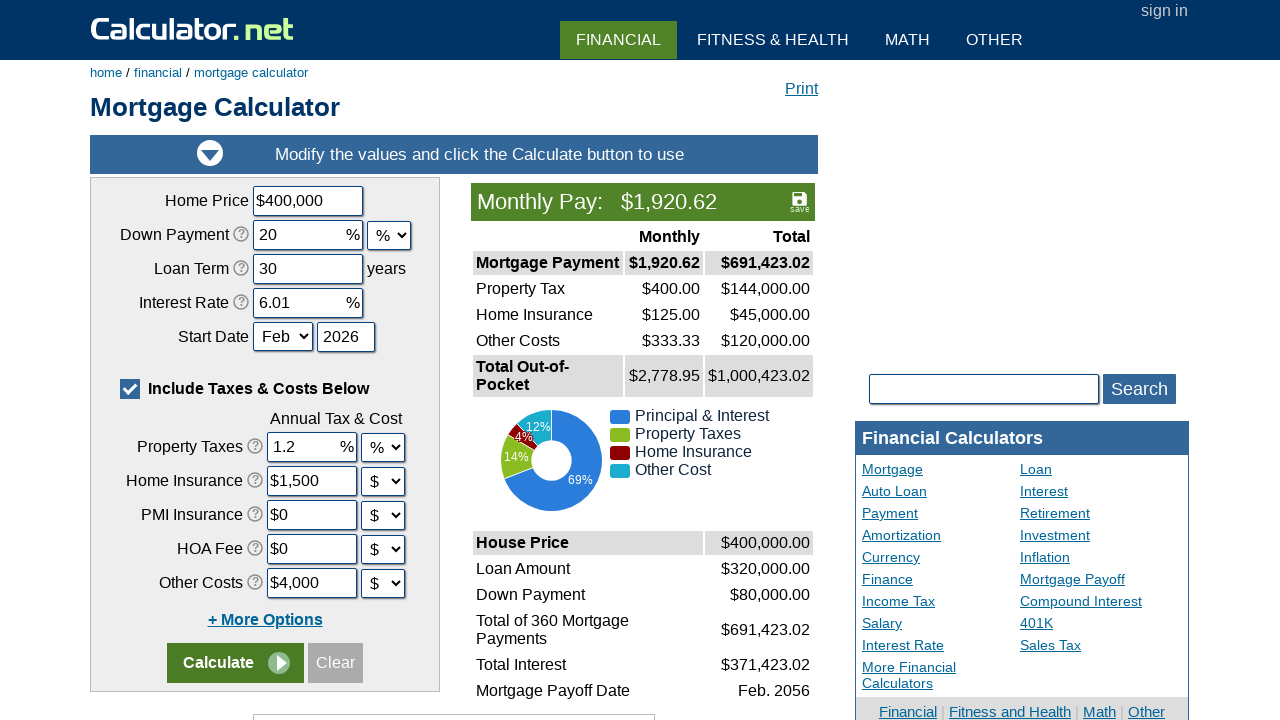

Waited 3 seconds for the mortgage calculator page to load
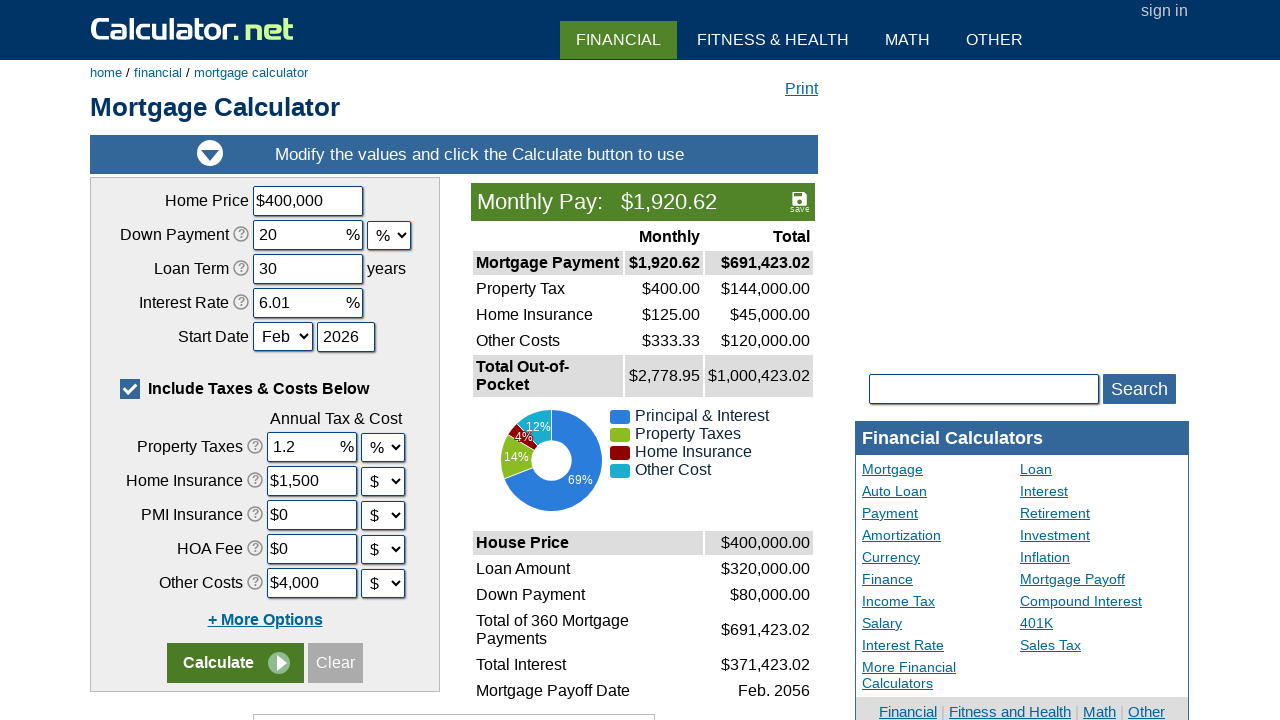

Selected 'Mar' from the start month dropdown on #cstartmonth
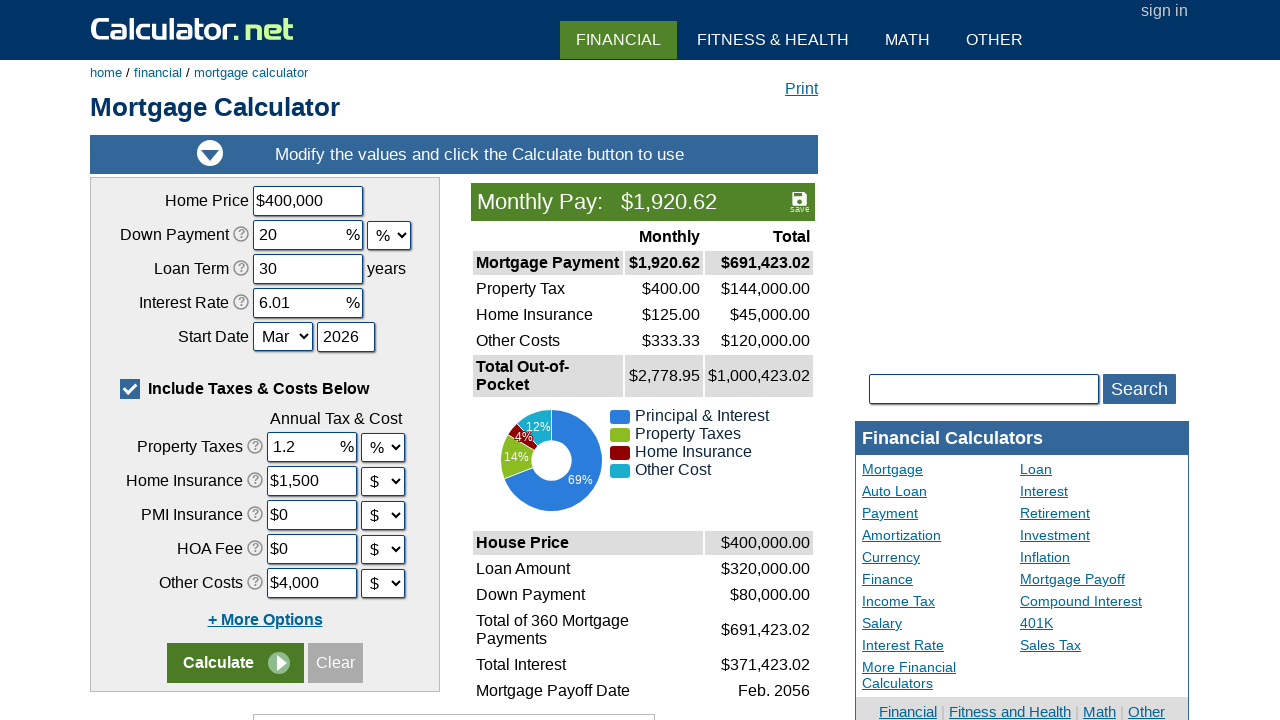

Retrieved all options from the start month dropdown
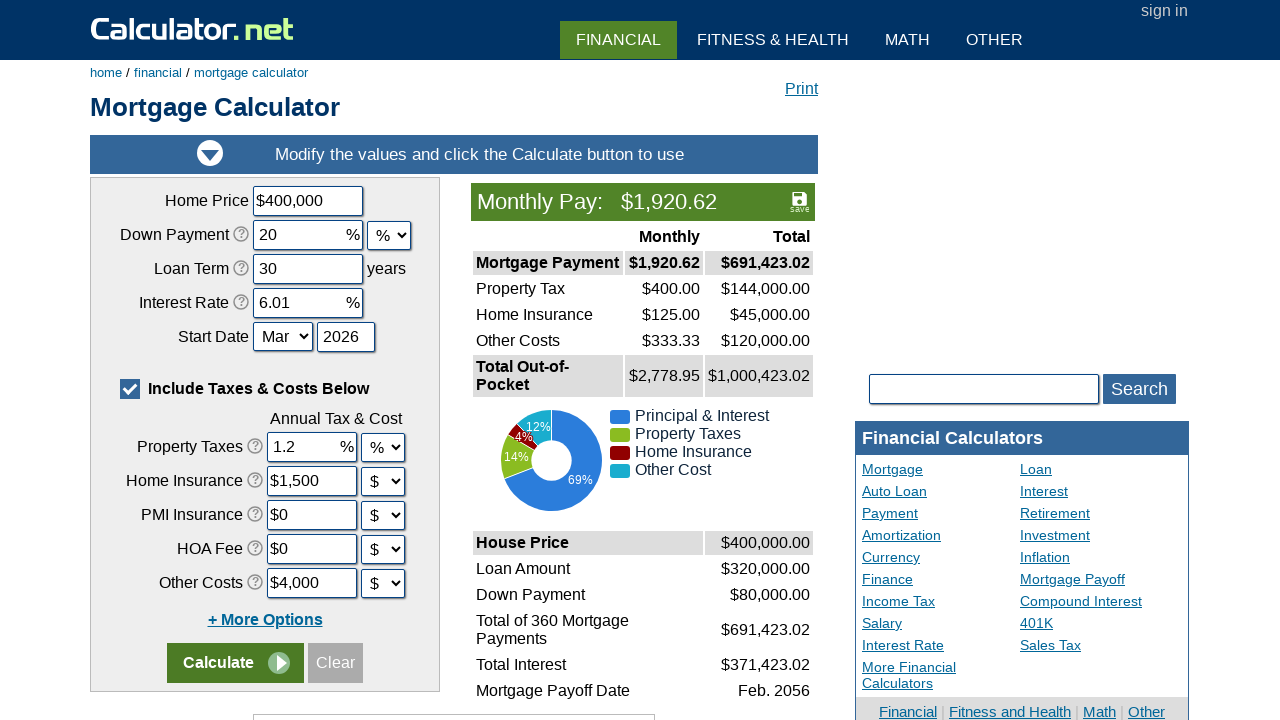

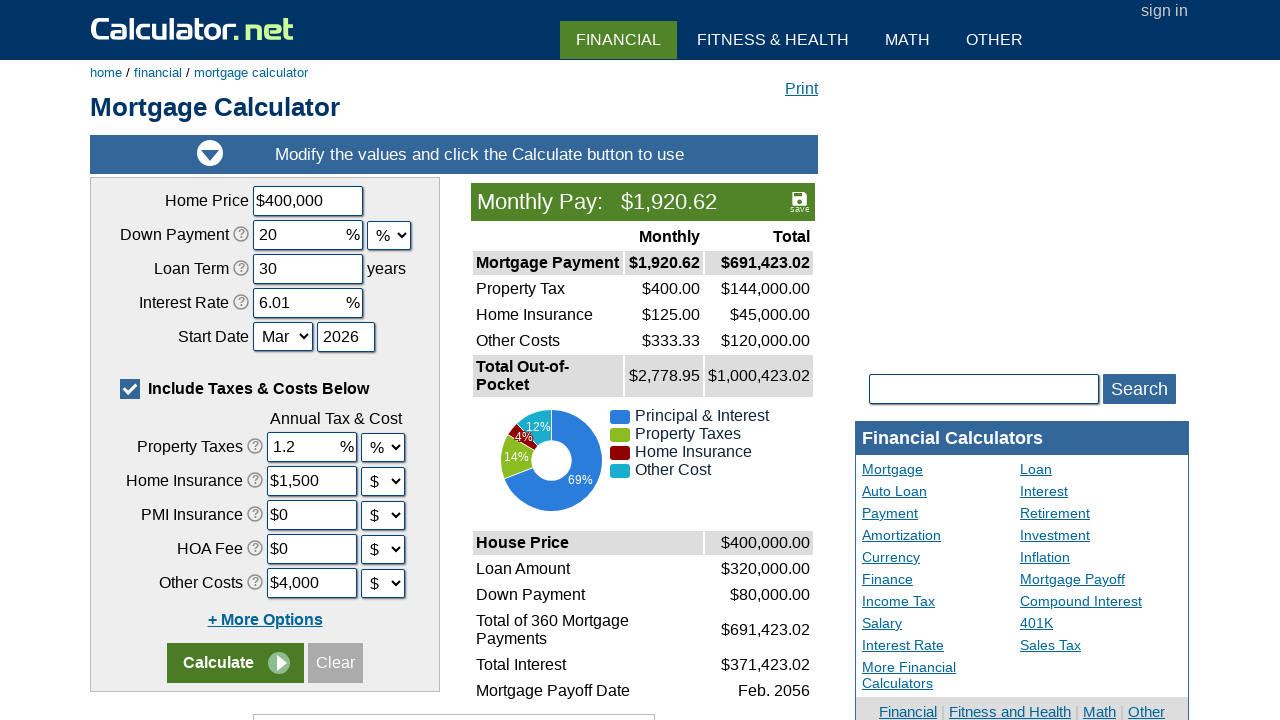